Navigates to the R Project website, clicks on a link in the first row's unordered list, and then reads text from a paragraph element in the page structure.

Starting URL: https://www.r-project.org/

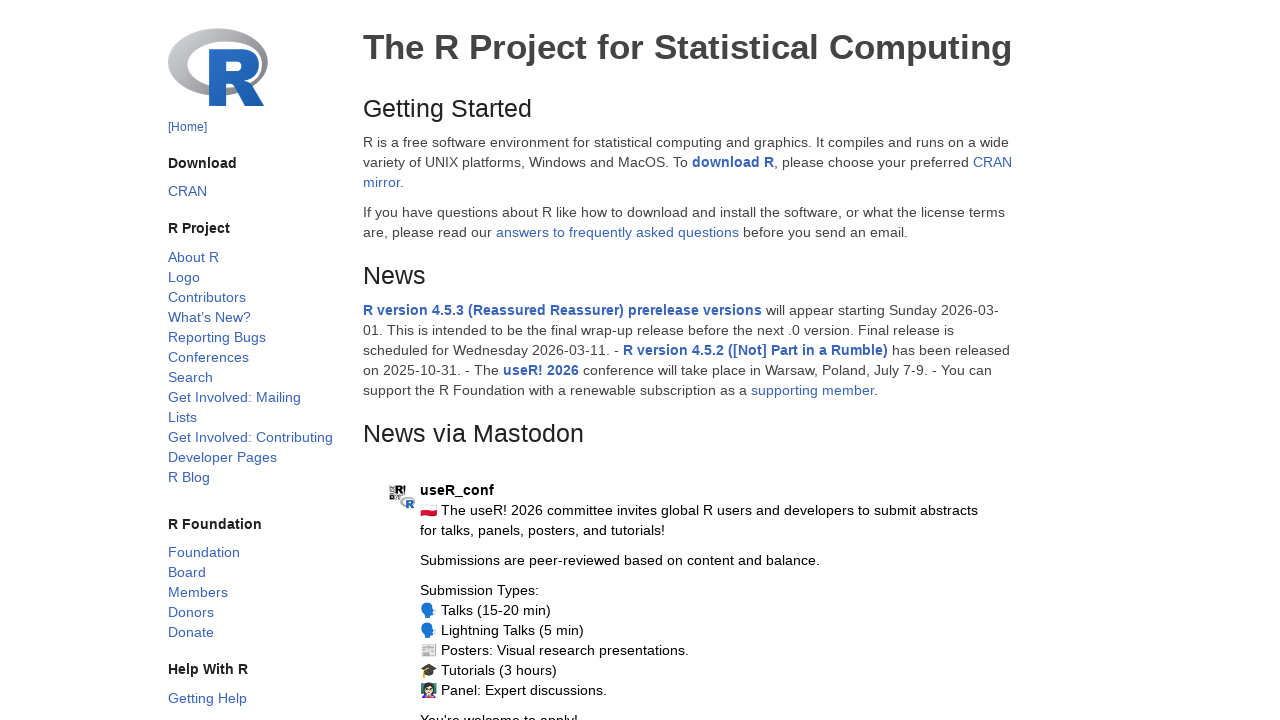

Navigated to R Project website
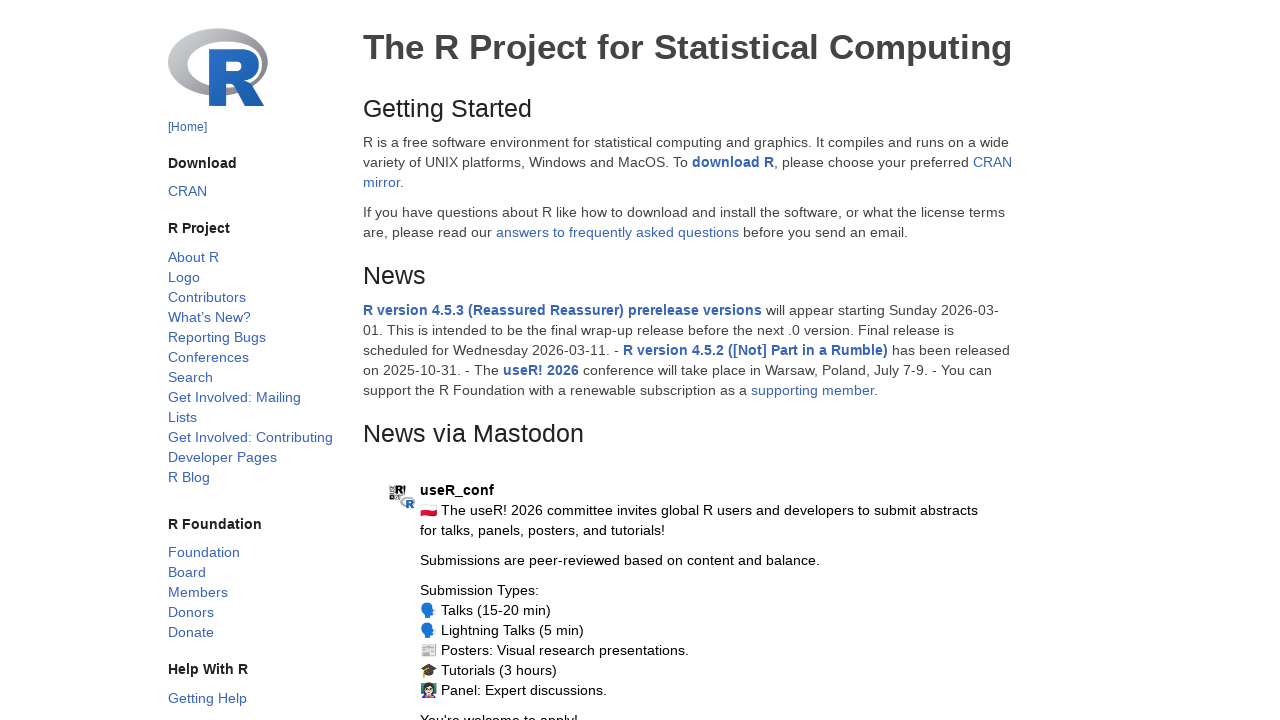

Clicked first link in unordered list from first row at (193, 257) on .row ul a
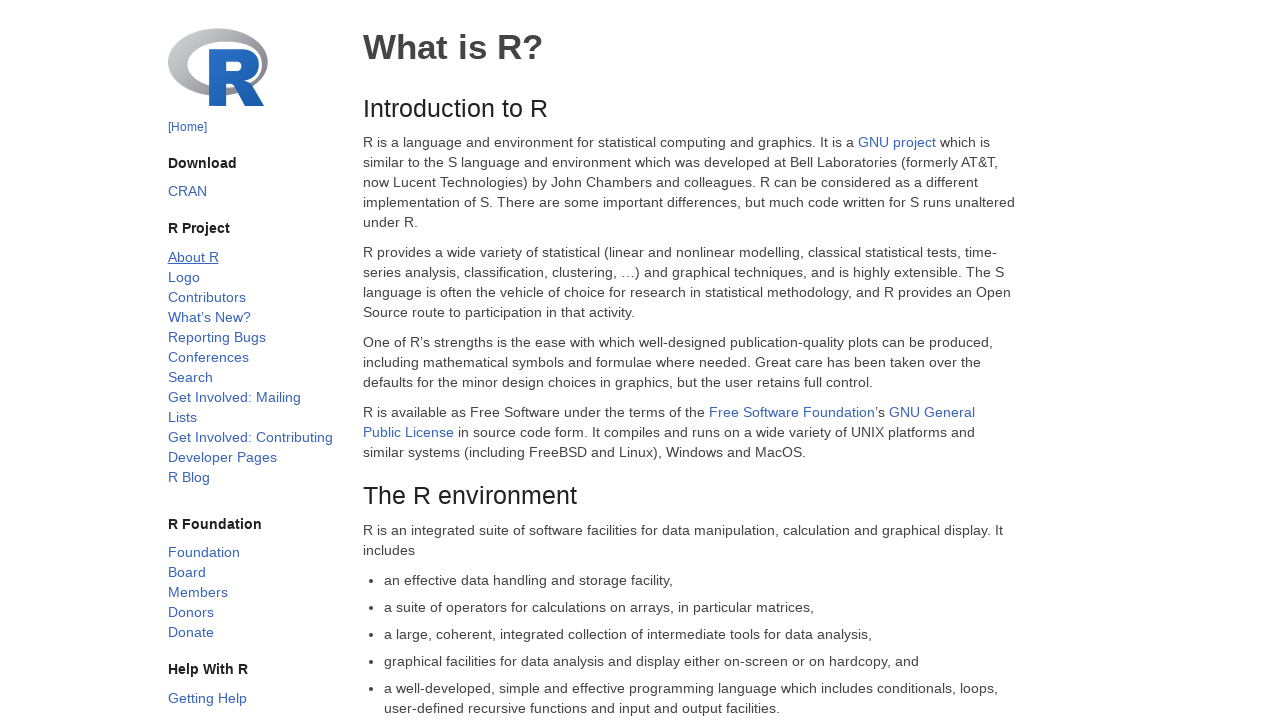

Page loaded and DOM content ready
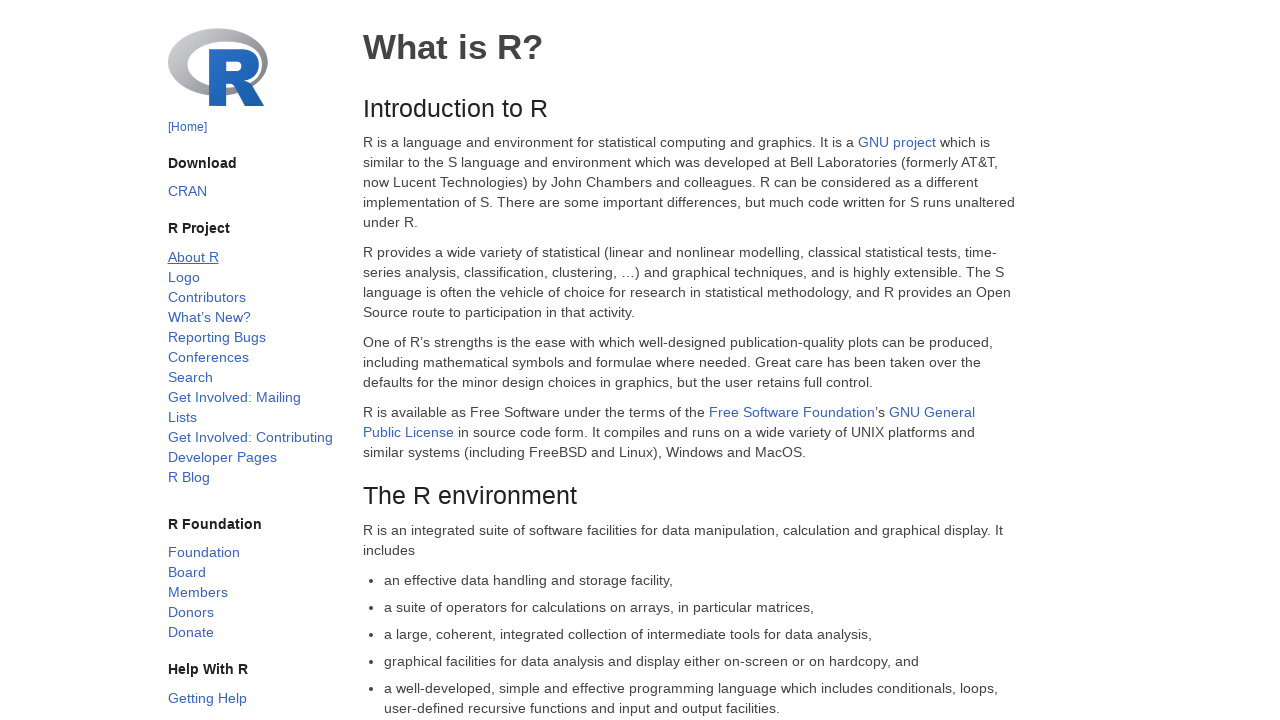

Retrieved text from paragraph element: R is a language and environment for statistical computing and
graphics. It is a GNU project which is
similar to the S language and environment which was developed at Bell
Laboratories (formerly AT&T, now Lucent Technologies) by John
Chambers and colleagues. R can be considered as a different
implementation of S. There are some important differences, but much code
written for S runs unaltered under R.
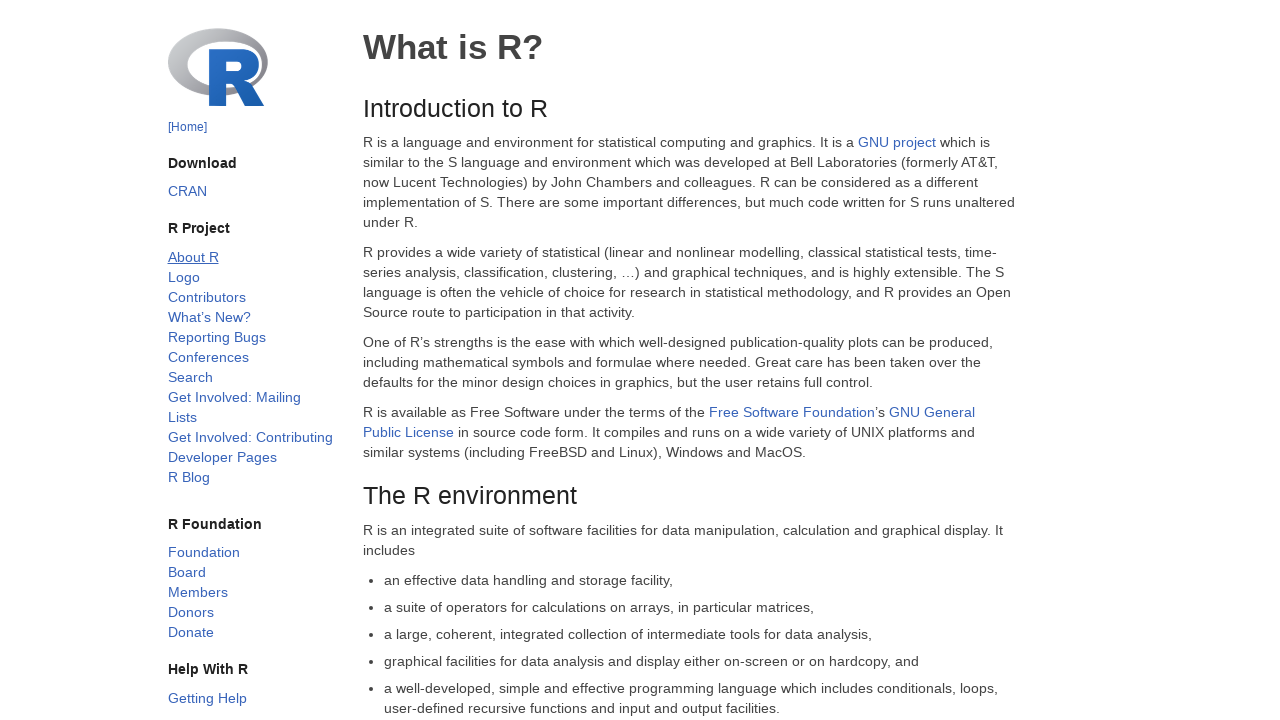

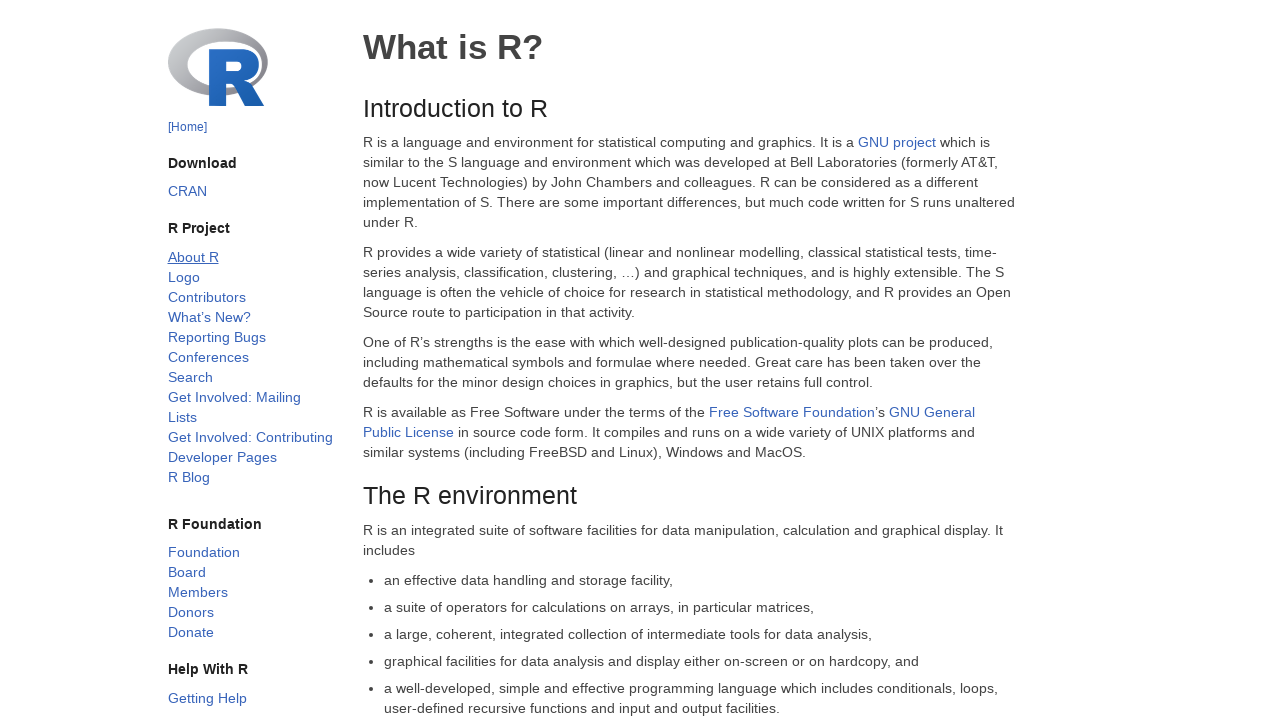